Tests various alert interactions including accepting simple alerts, dismissing confirmation dialogs, and entering text in prompt alerts

Starting URL: https://letcode.in/alert

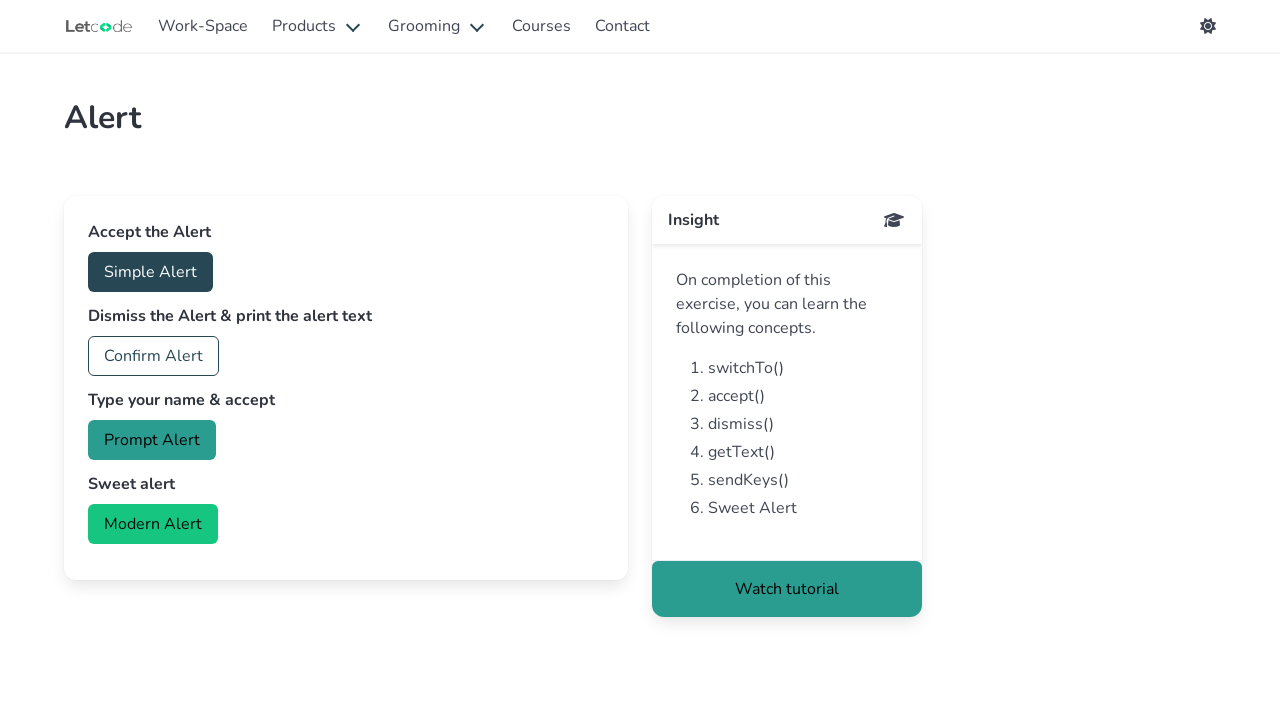

Clicked simple alert button at (150, 272) on #accept
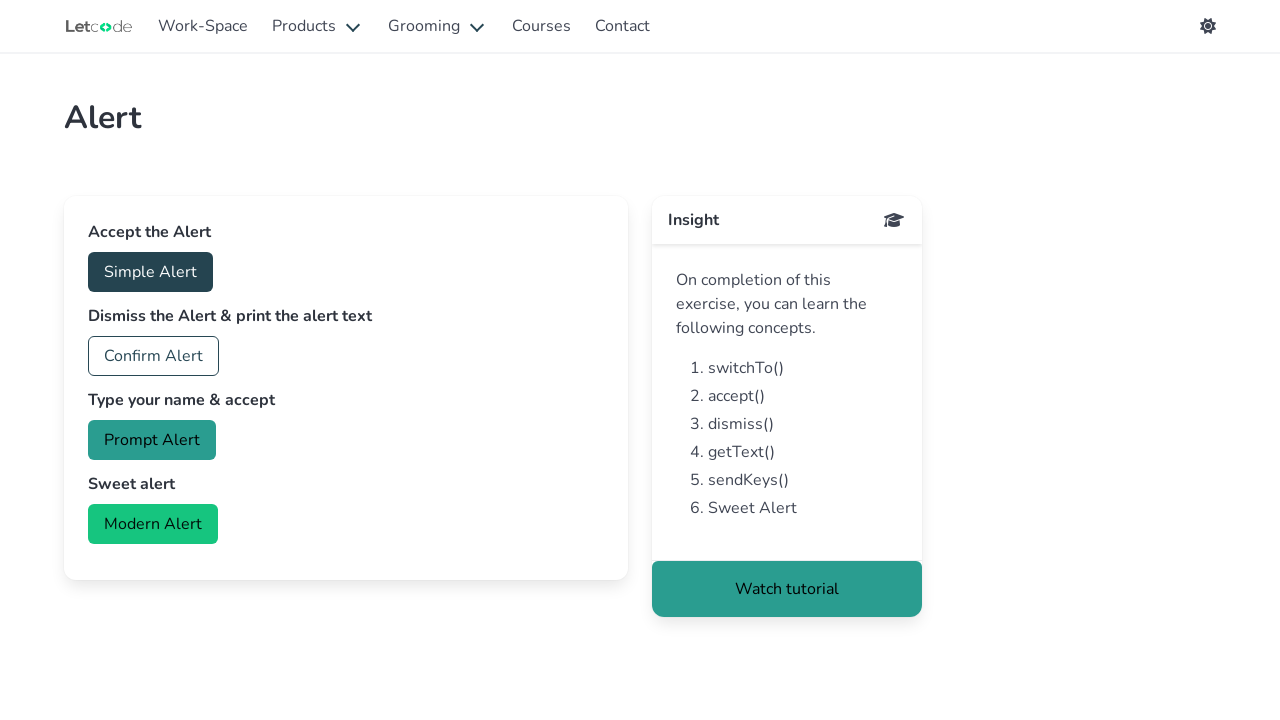

Set up dialog handler to accept simple alert
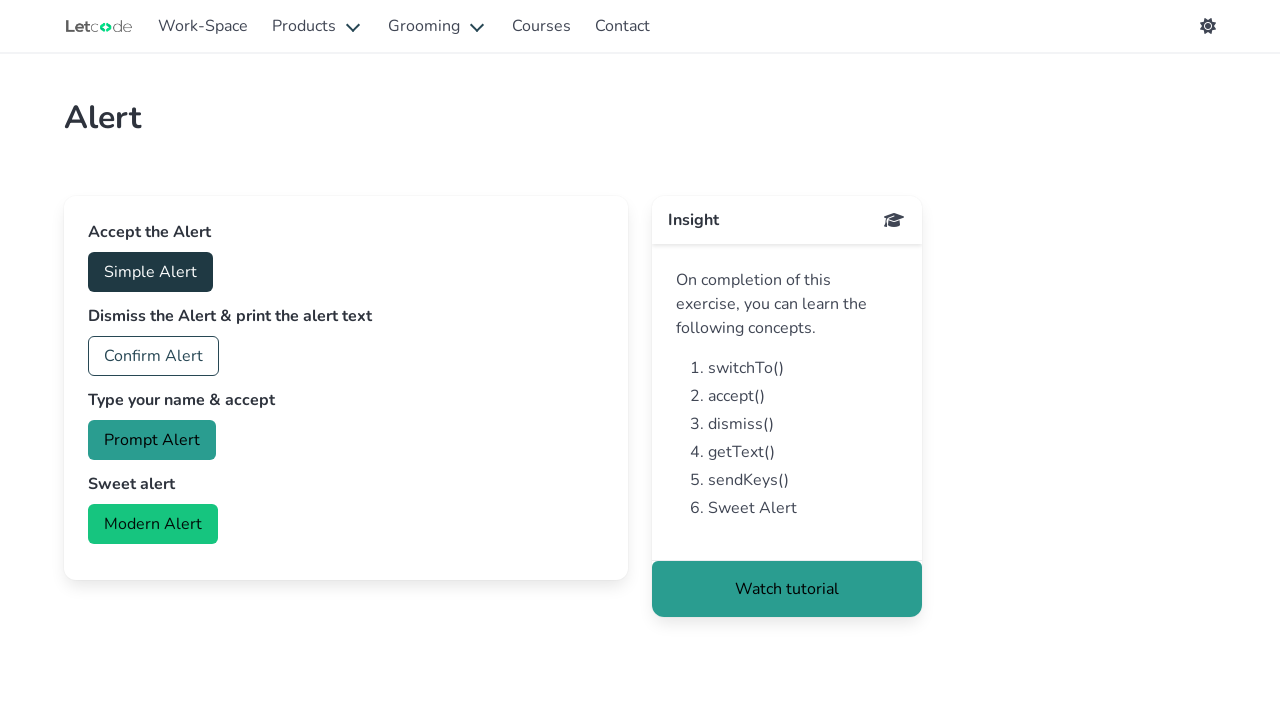

Clicked confirm alert button at (154, 356) on #confirm
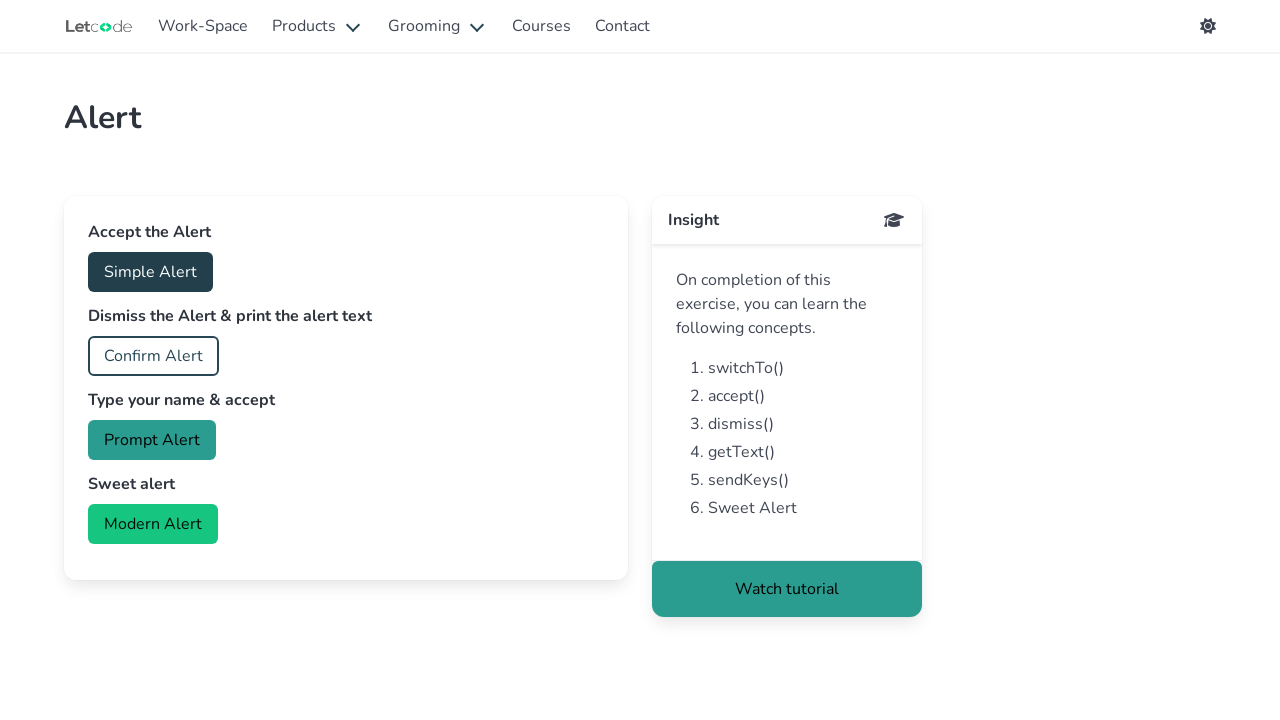

Dismissed confirmation dialog
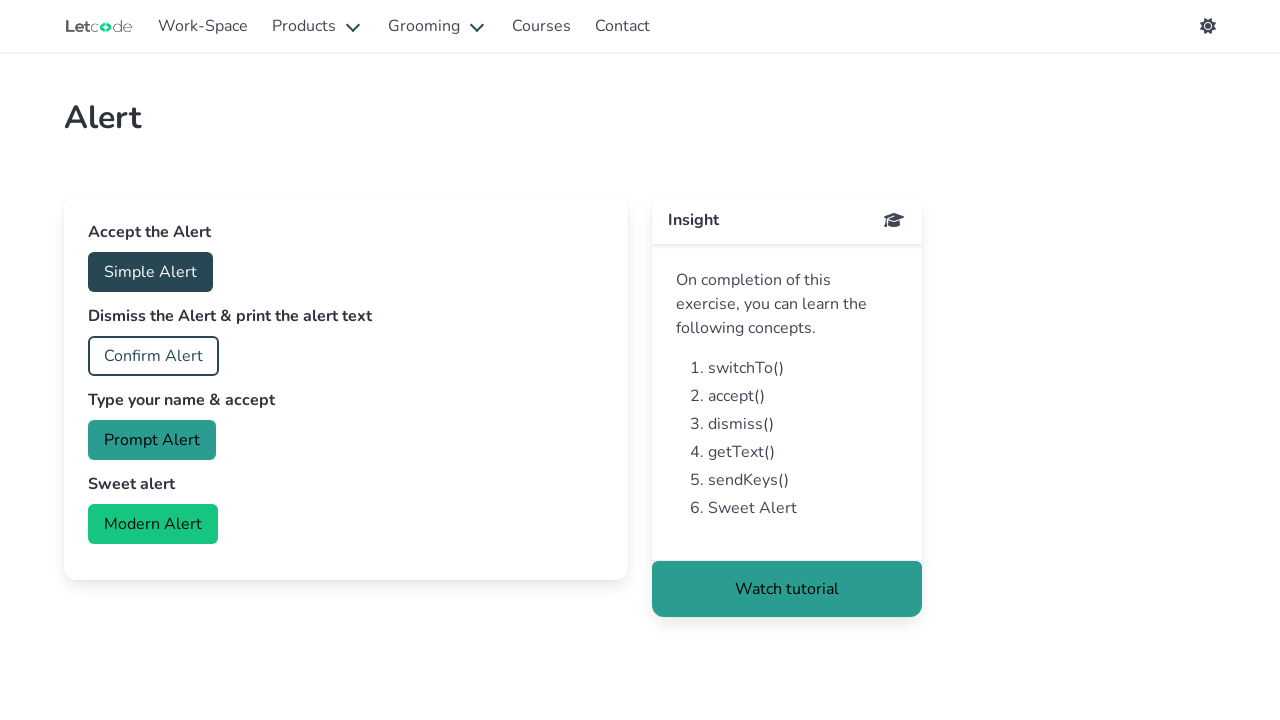

Clicked prompt alert button at (152, 440) on #prompt
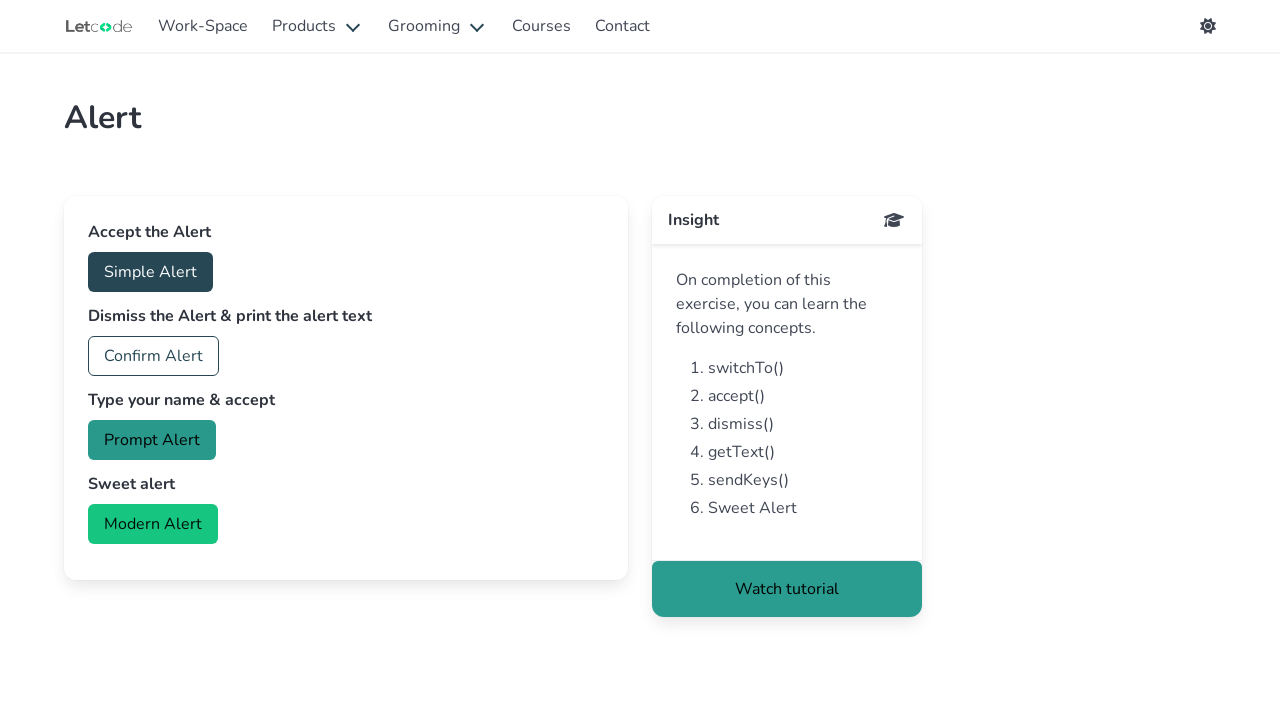

Entered 'ROHAN' in prompt dialog and accepted
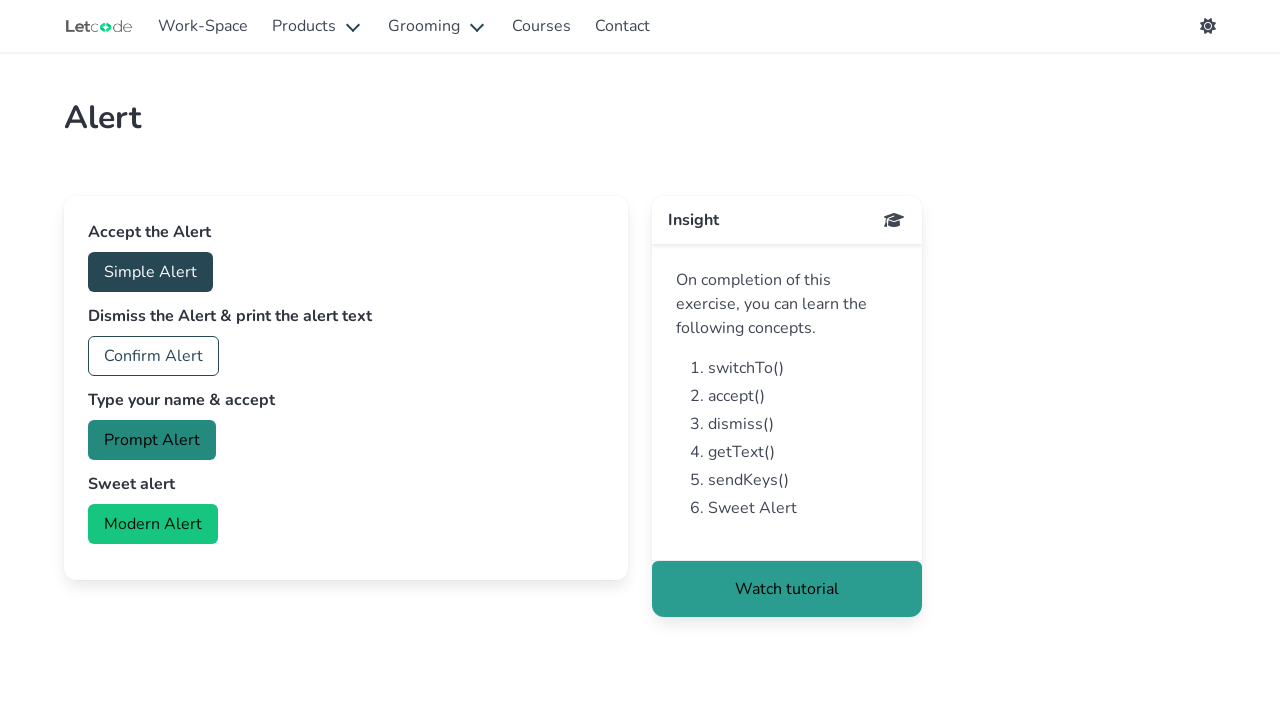

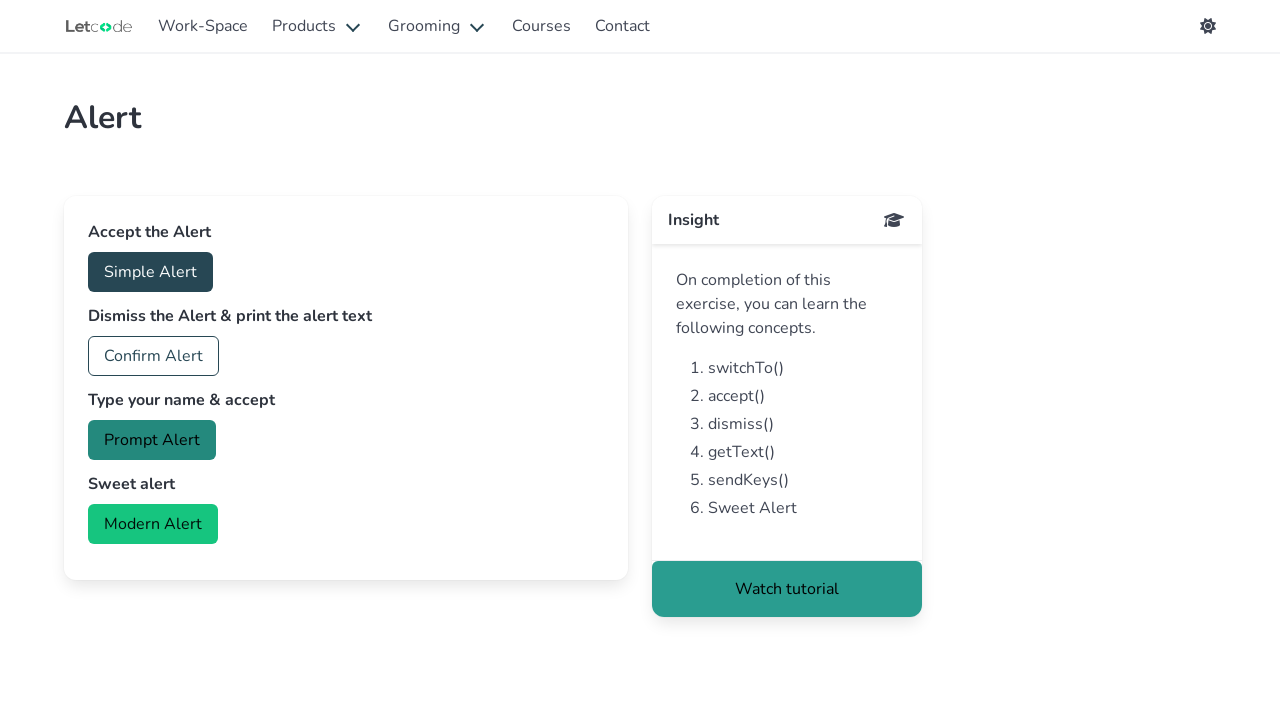